Tests table functionality by verifying column and row counts, then iterates through pagination to view all table data across multiple pages.

Starting URL: https://testautomationpractice.blogspot.com/

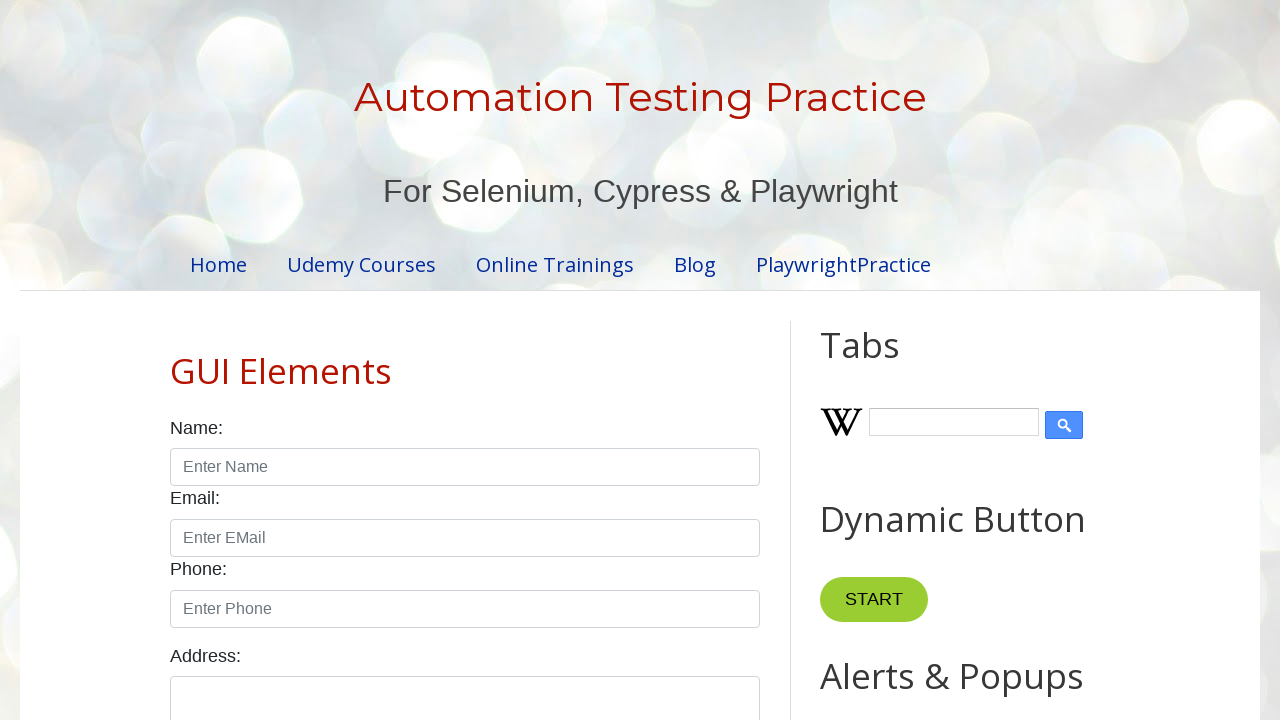

Located the product table element
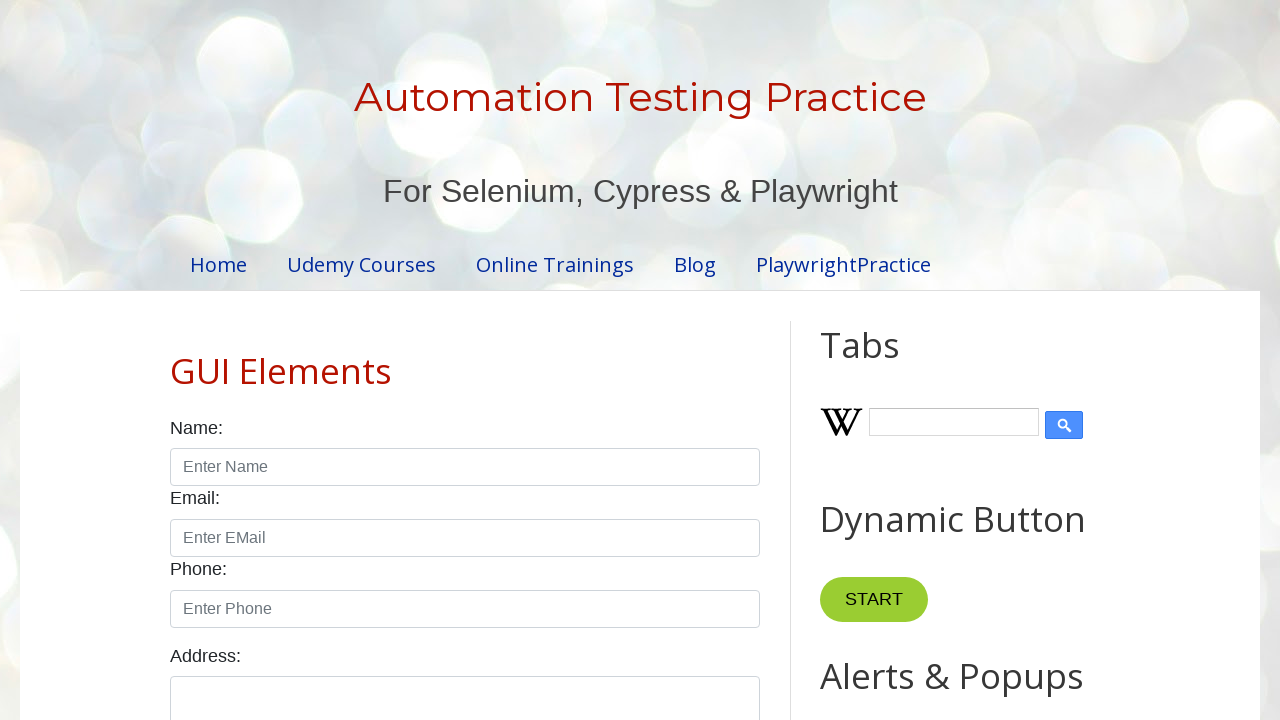

Located table column headers
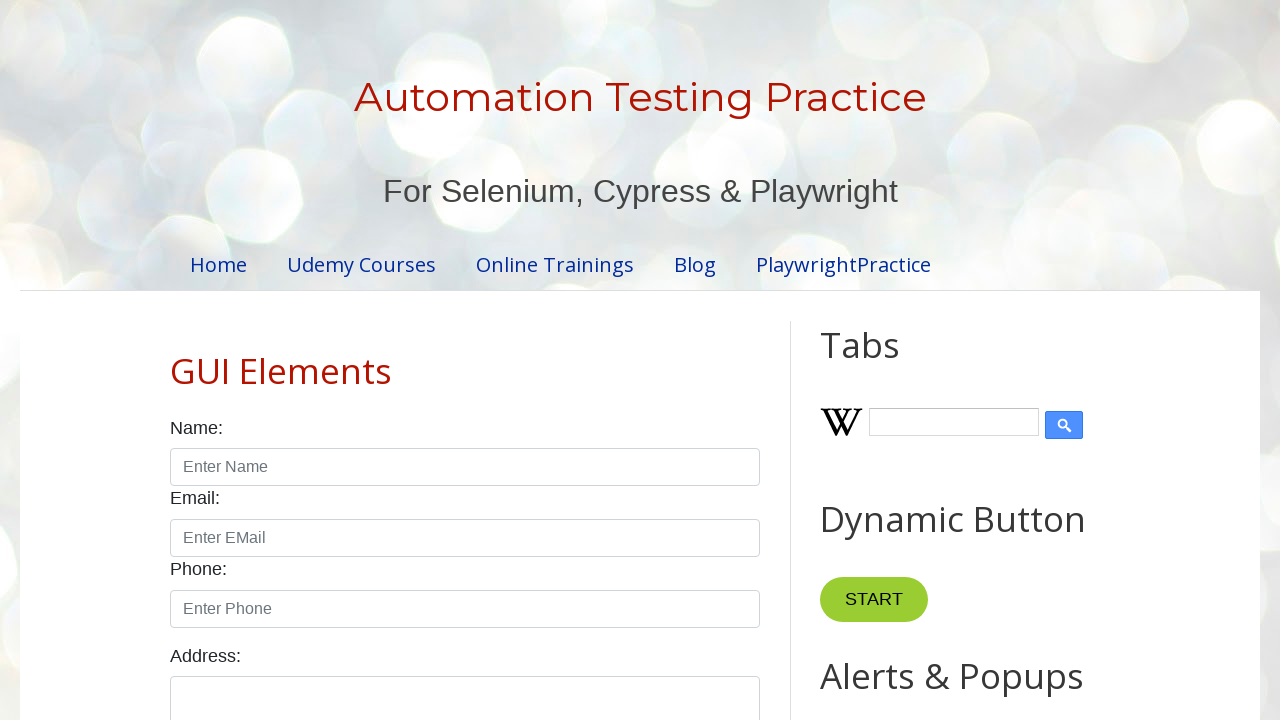

Located table body rows
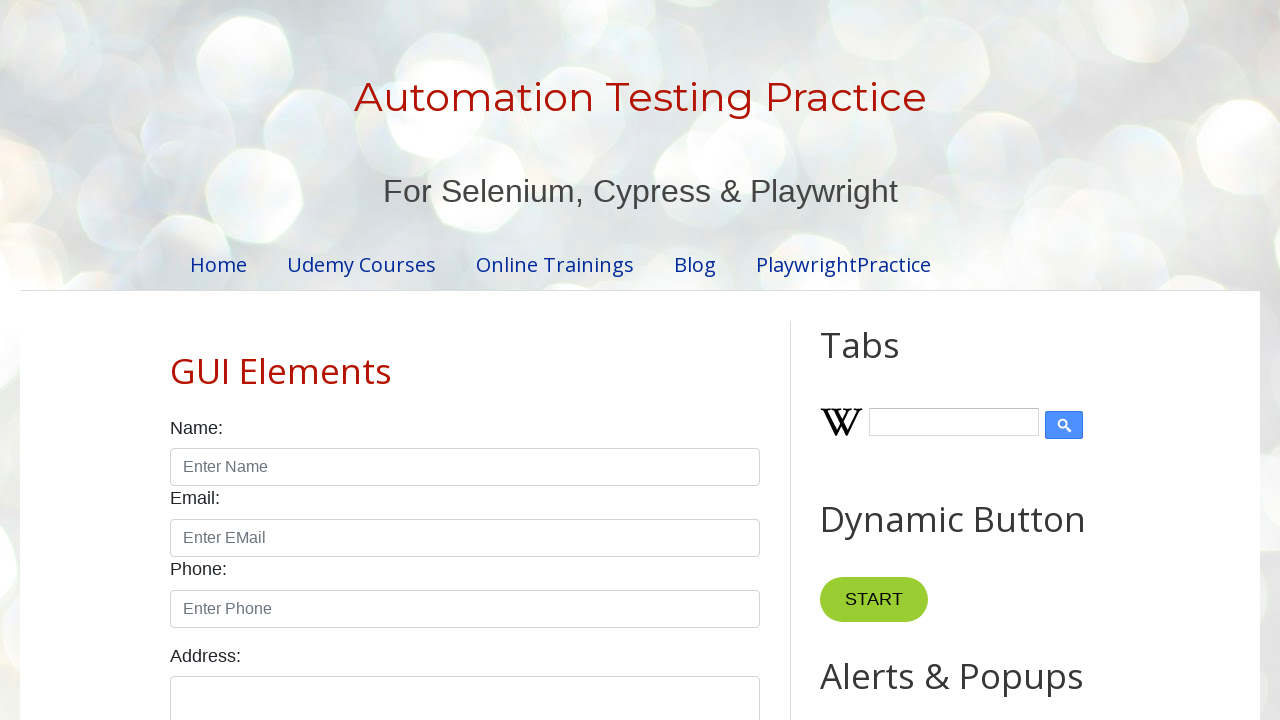

Verified table has 4 columns
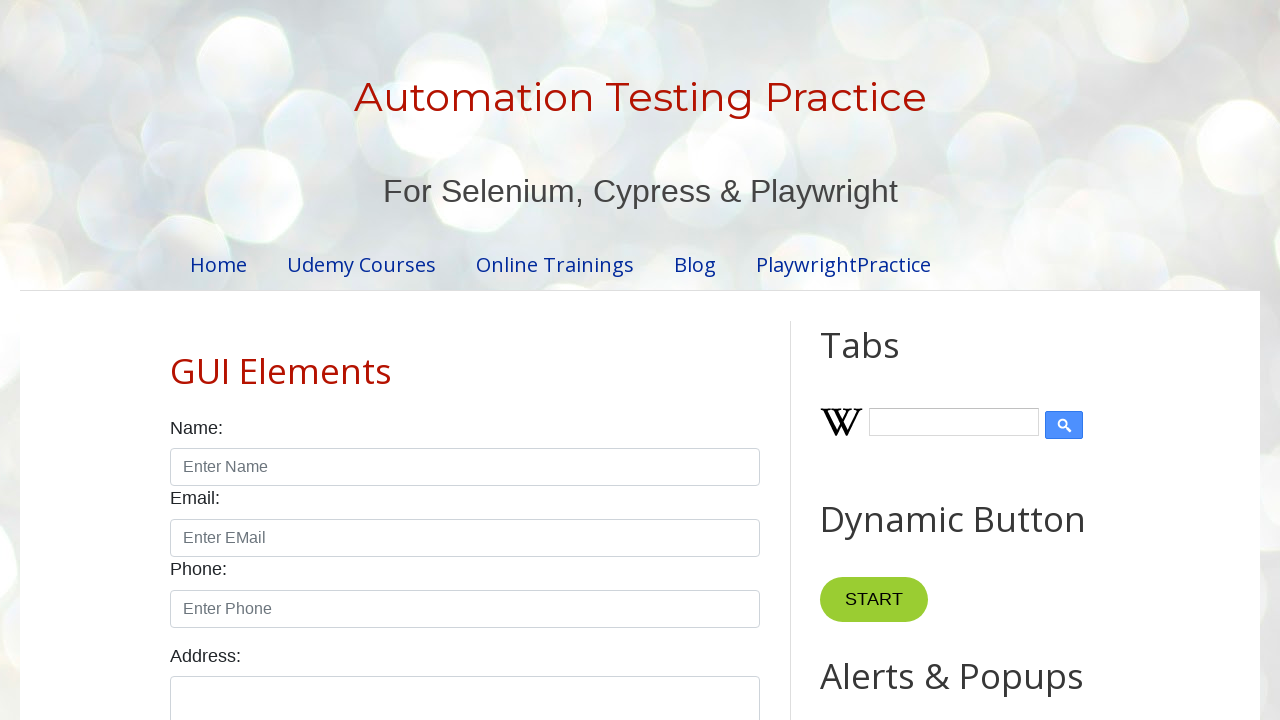

Verified table has 5 rows
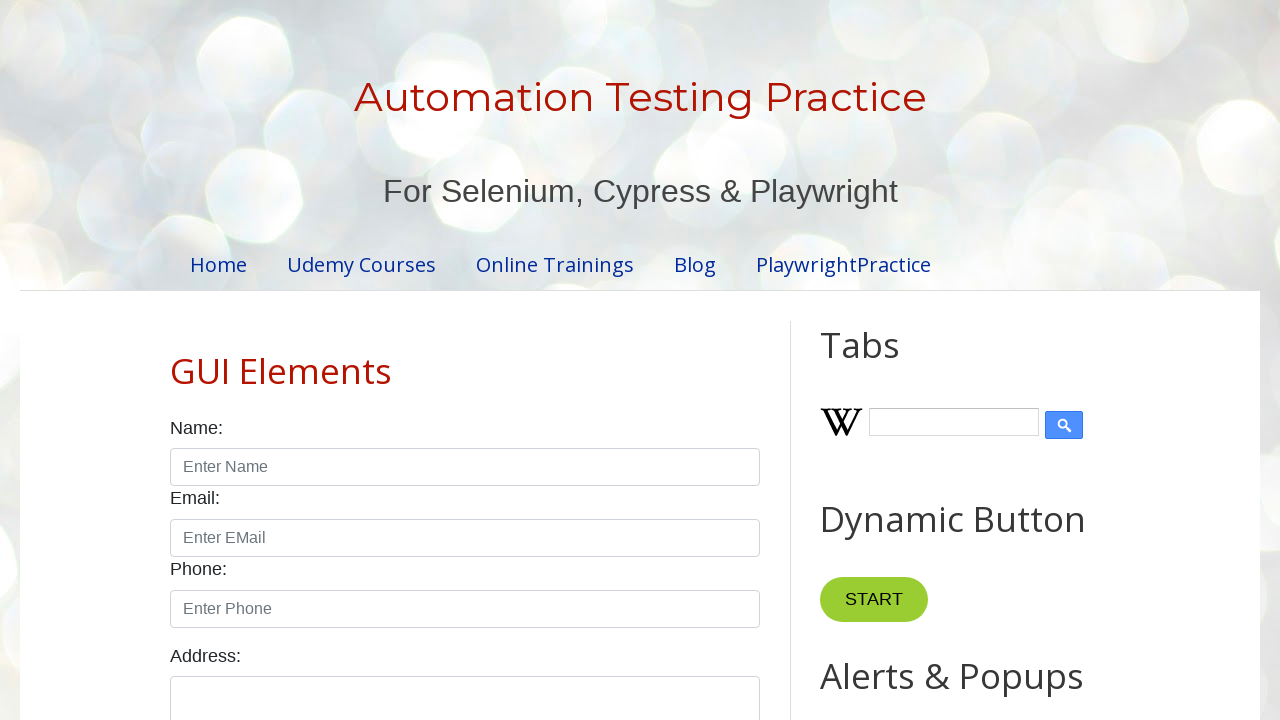

Located pagination links
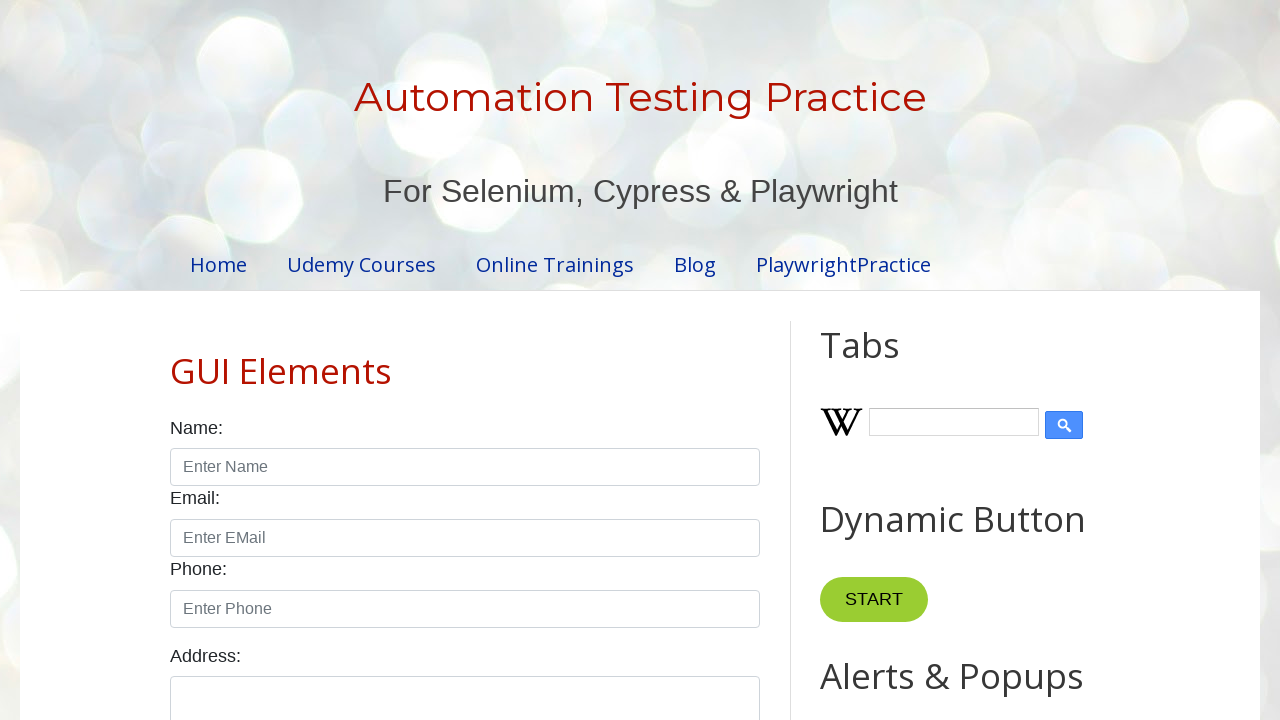

Found 4 pagination links
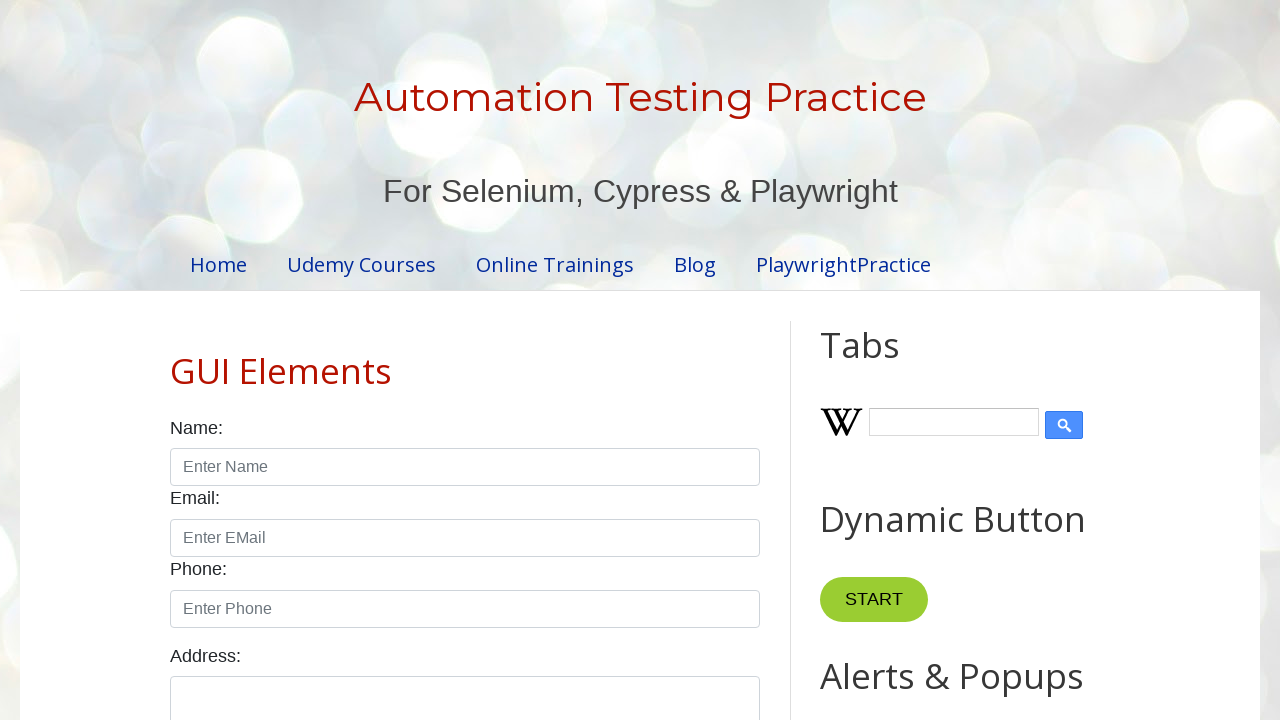

Clicked pagination link 1 to navigate to next page at (456, 361) on .pagination li a >> nth=1
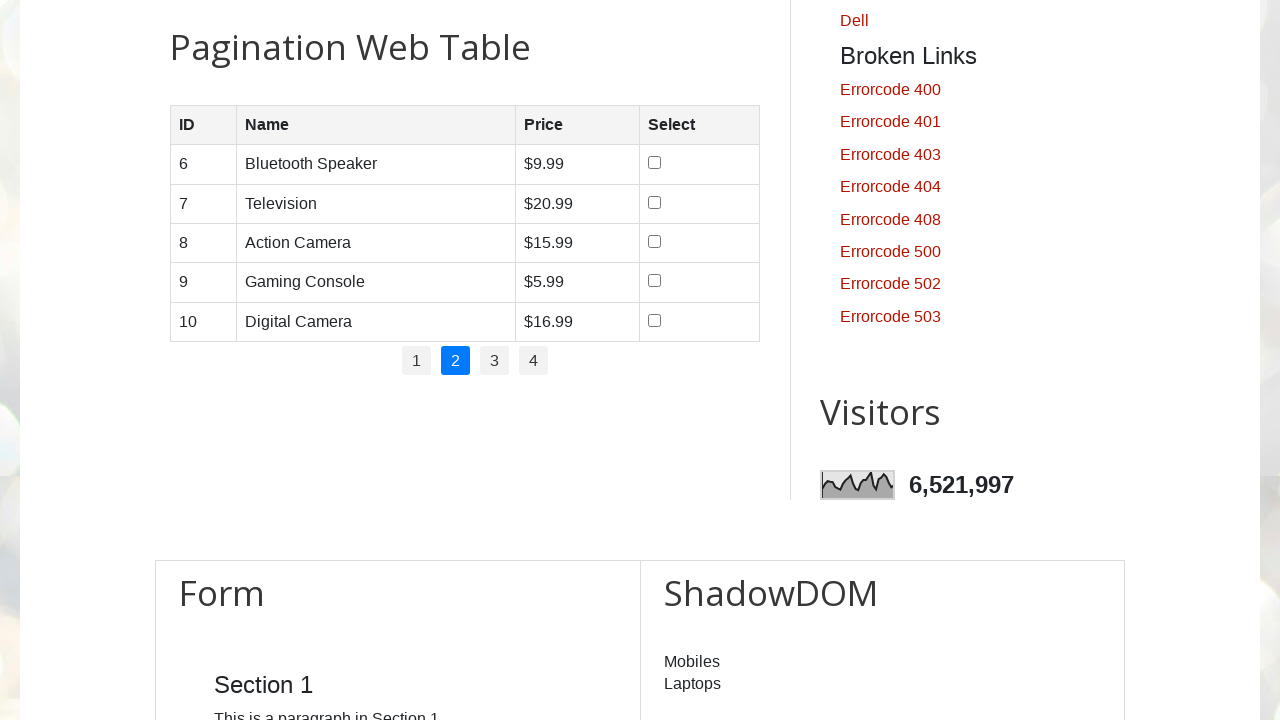

Waited 1 second for page to load
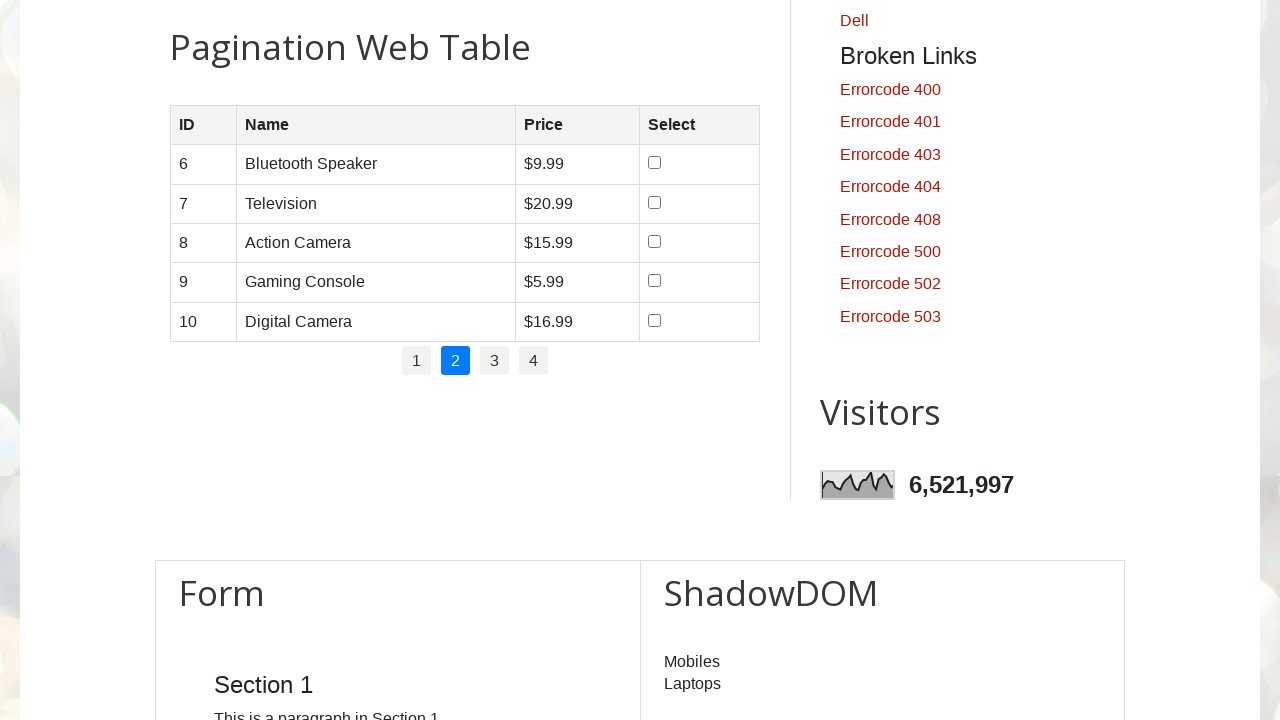

Clicked pagination link 2 to navigate to next page at (494, 361) on .pagination li a >> nth=2
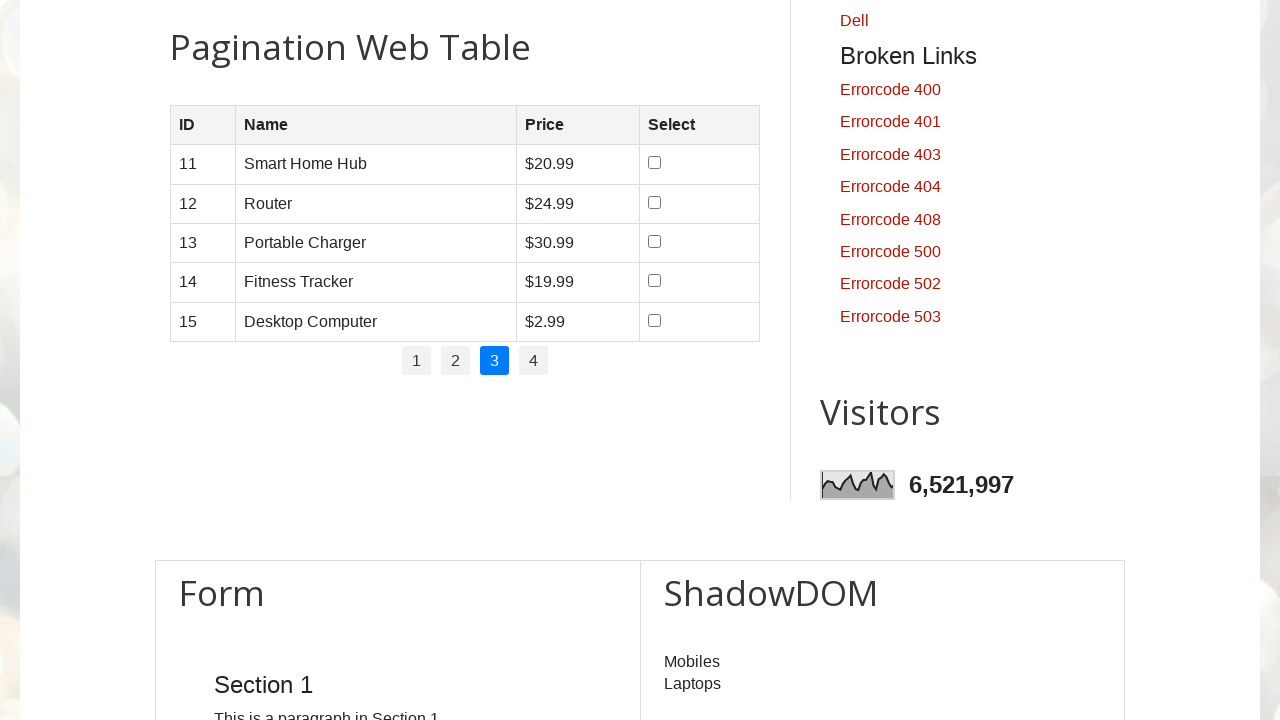

Waited 1 second for page to load
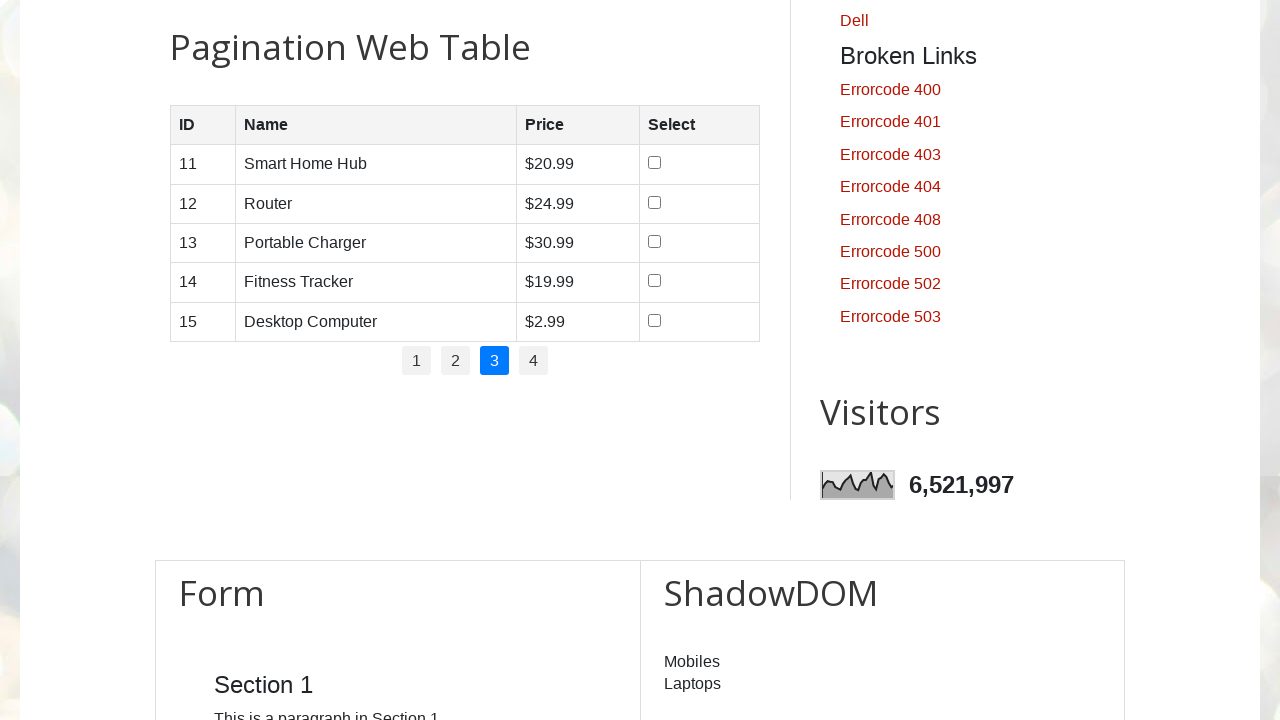

Clicked pagination link 3 to navigate to next page at (534, 361) on .pagination li a >> nth=3
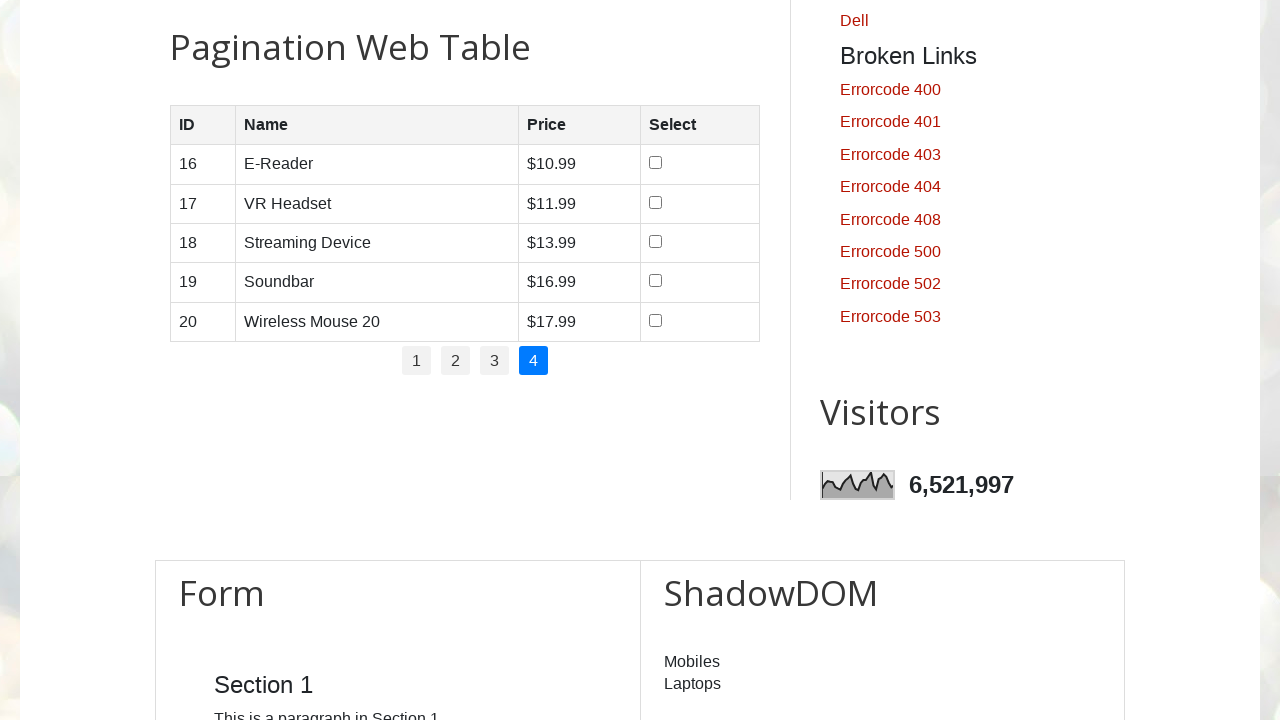

Waited 1 second for page to load
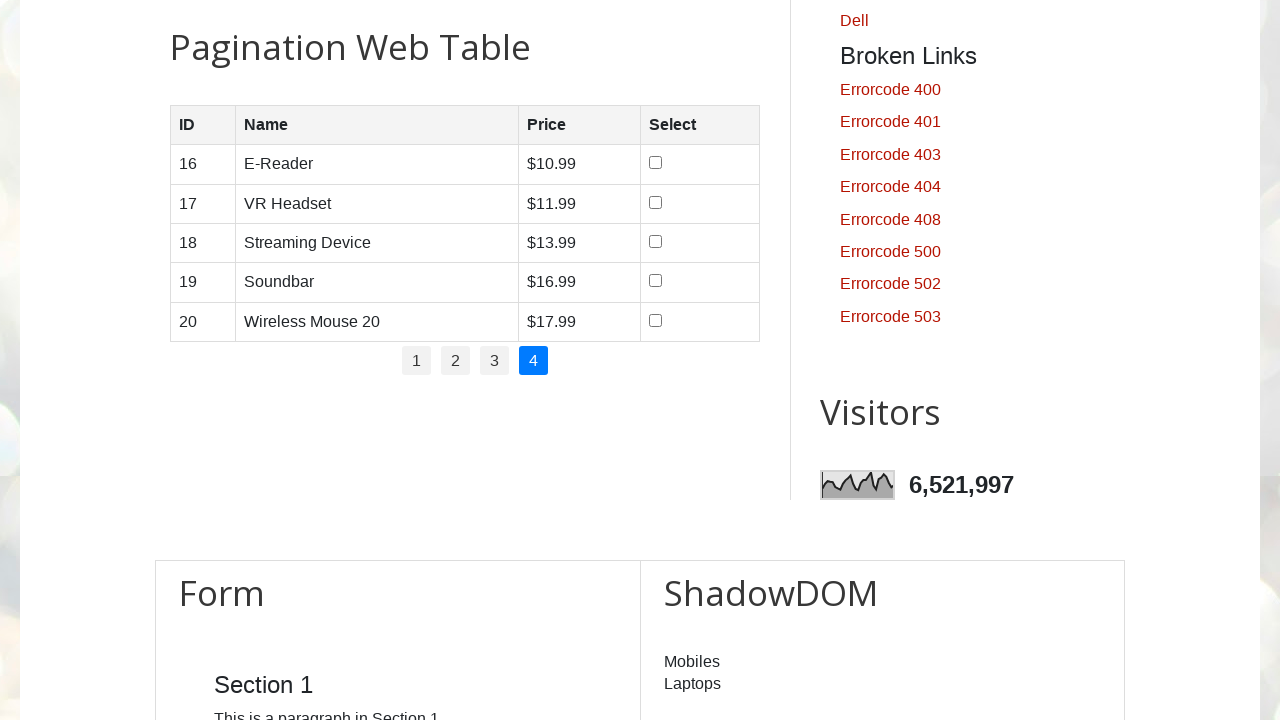

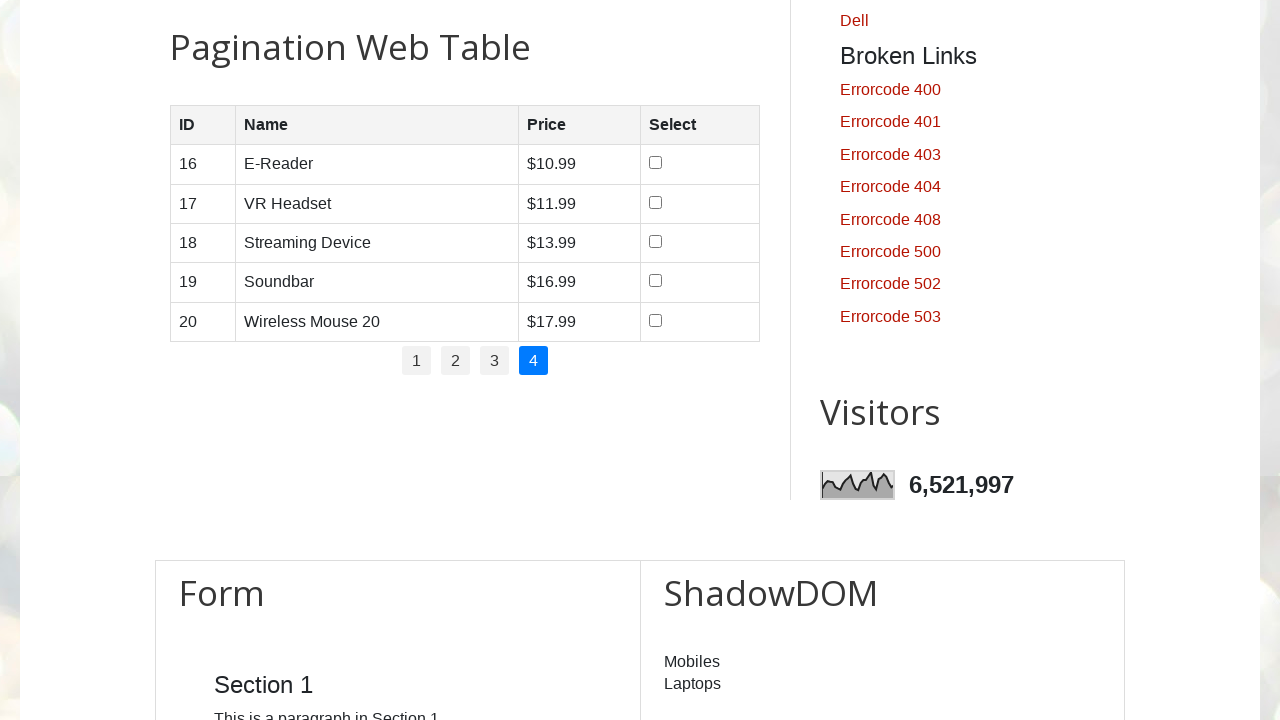